Tests JavaScript prompt alert functionality by clicking the prompt button, entering text into the alert dialog, and accepting it

Starting URL: https://the-internet.herokuapp.com/javascript_alerts

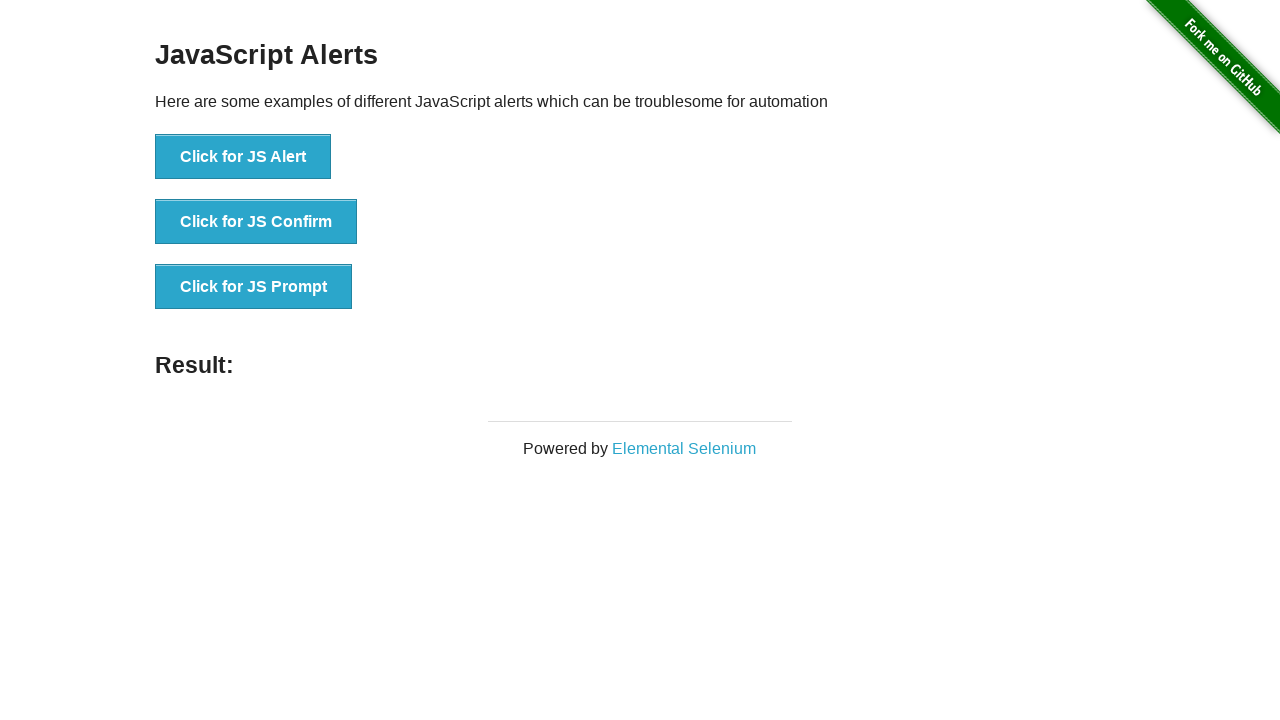

Set up dialog handler to accept prompt with text 'John Smith'
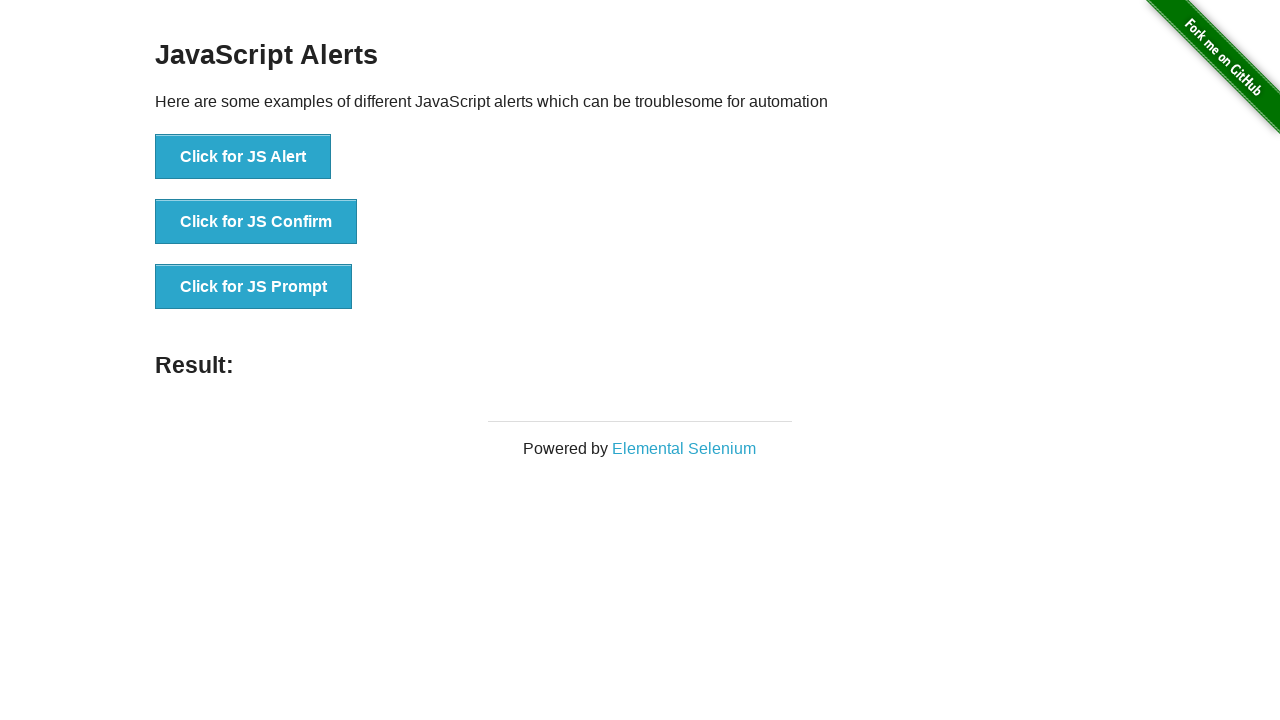

Clicked the JavaScript prompt button at (254, 287) on button[onclick='jsPrompt()']
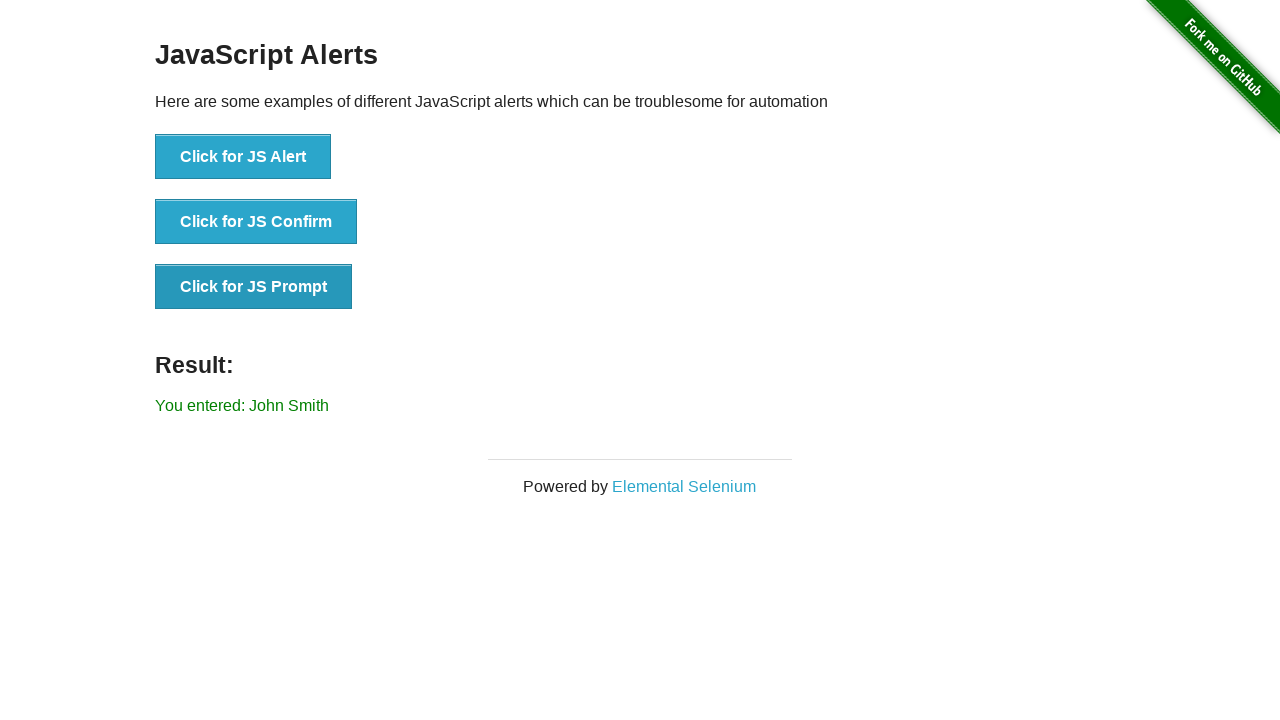

Prompt result text displayed on page
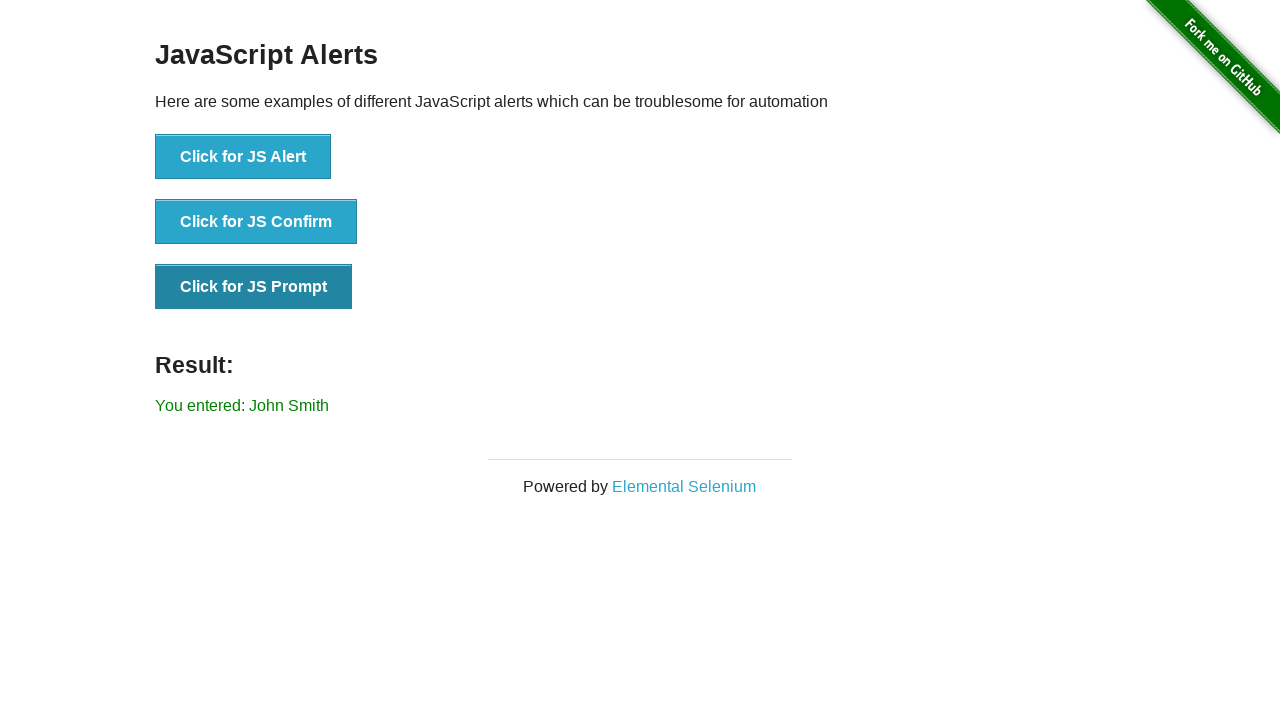

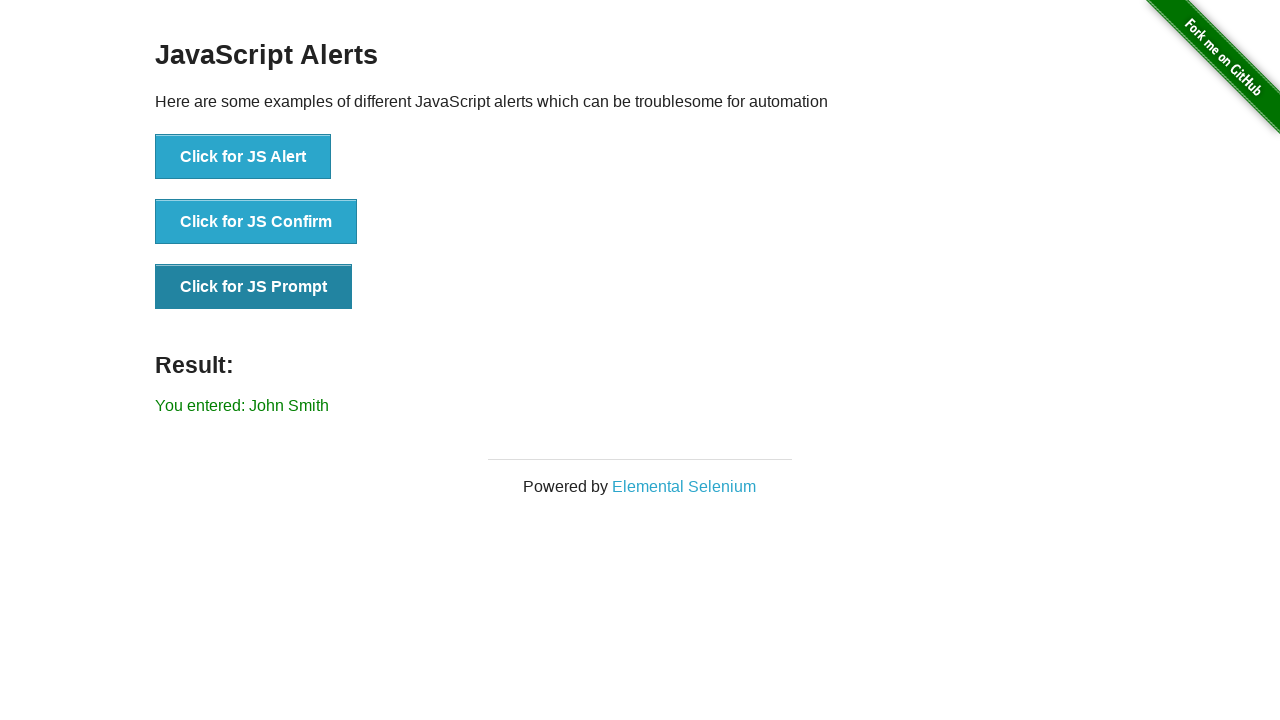